Tests the add-to-cart functionality on DemoBlaze e-commerce site by clicking on a product, adding it to cart, accepting the confirmation alert, and navigating to the cart page.

Starting URL: https://www.demoblaze.com/

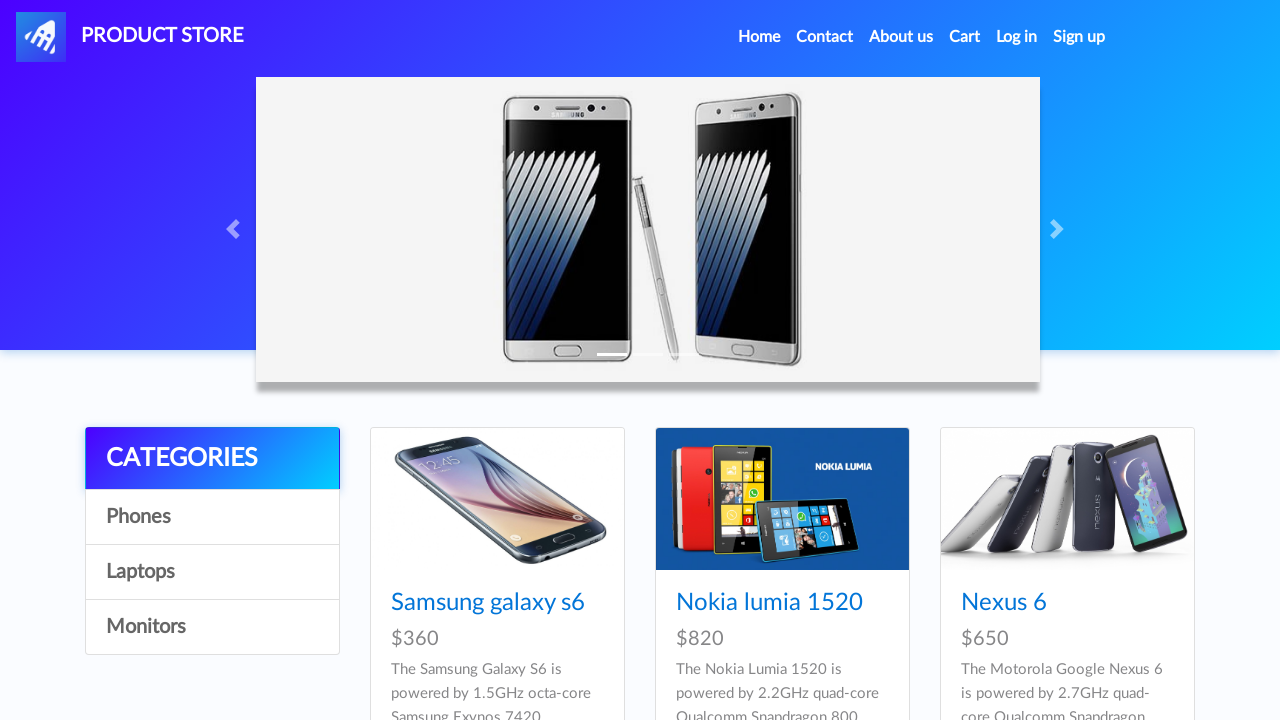

Product list loaded on DemoBlaze homepage
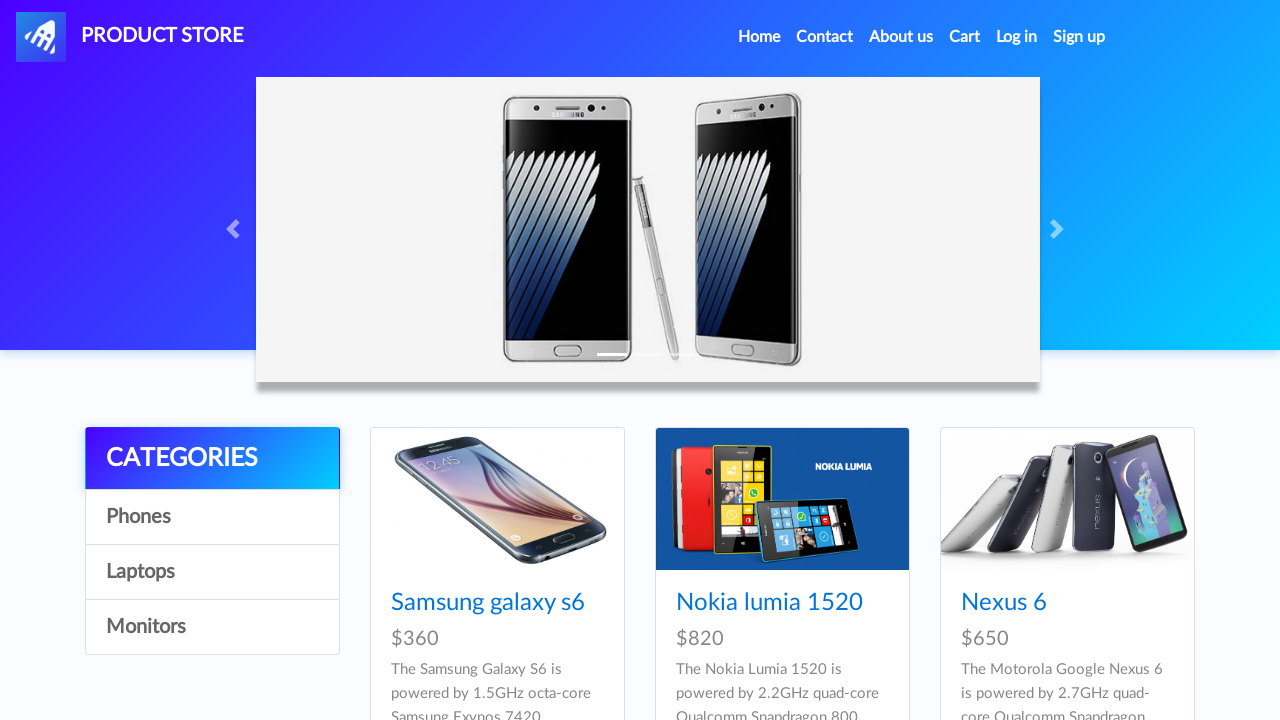

Clicked on first product to view details at (488, 603) on xpath=//*[@id='tbodyid']/div[1]/div/div/h4/a
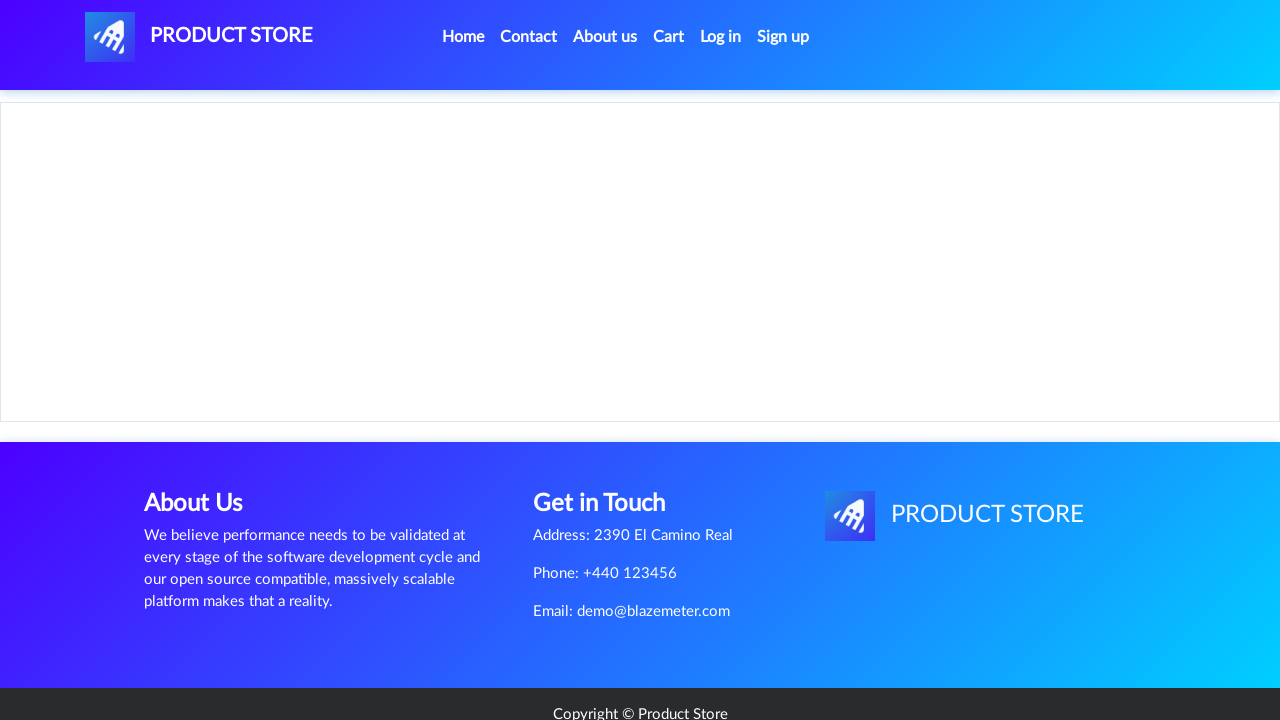

Product details page loaded with Add to cart button
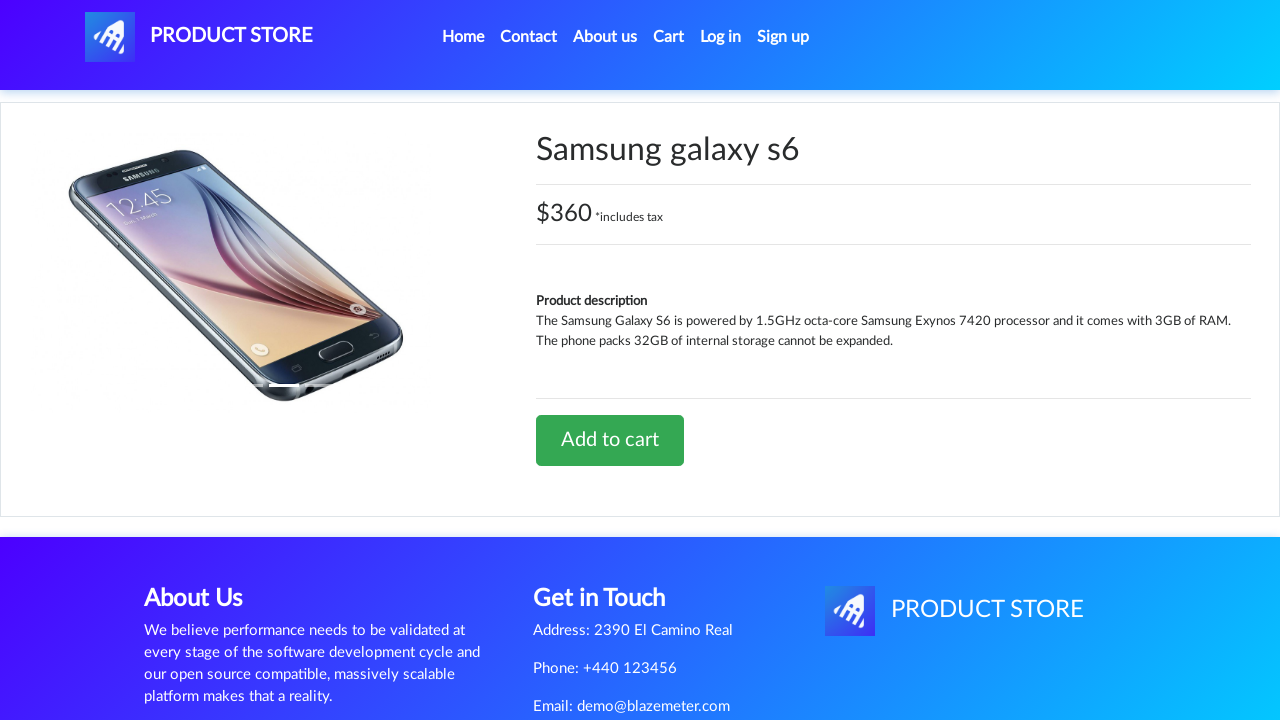

Clicked Add to cart button at (610, 440) on xpath=//*[@id='tbodyid']/div[2]/div/a
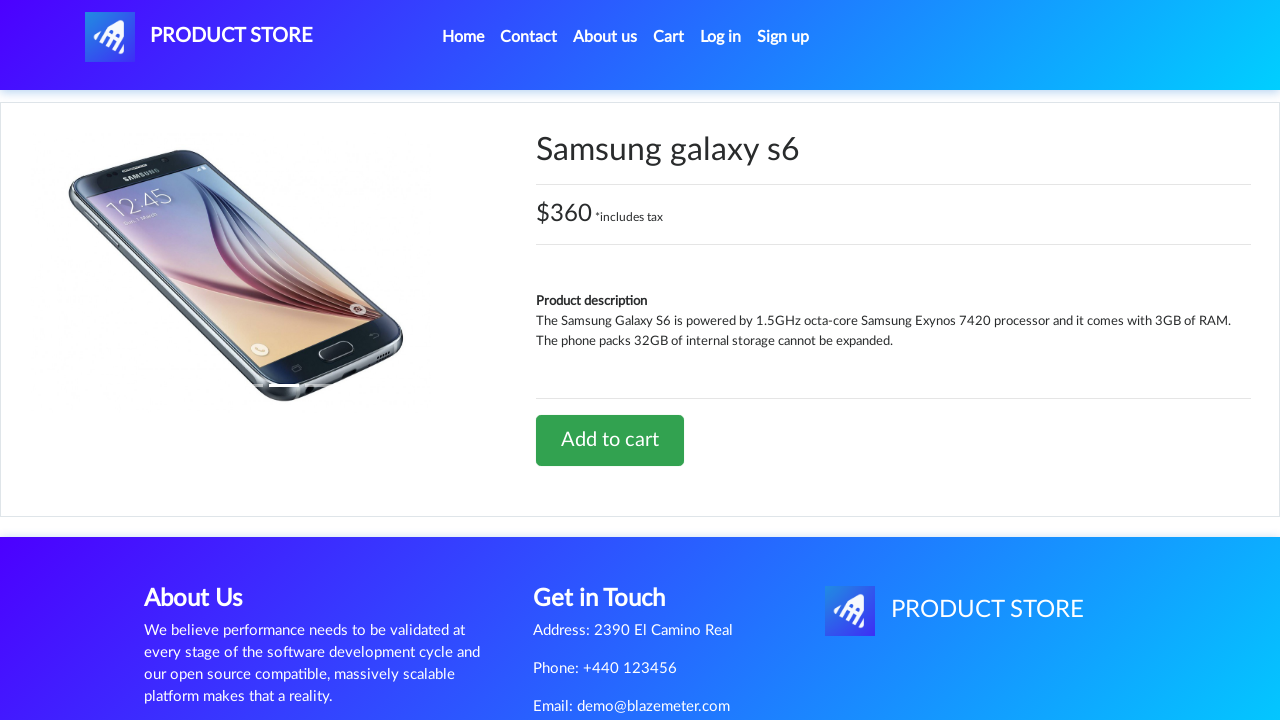

Set up dialog handler to accept alerts
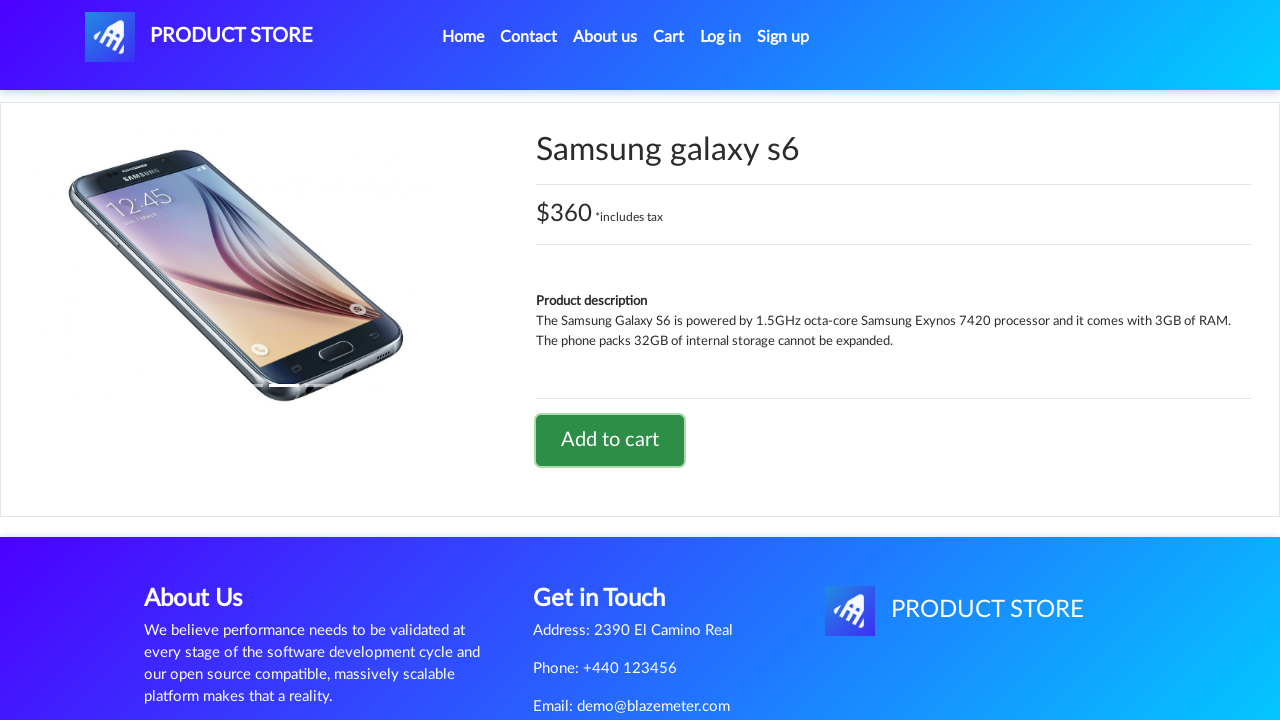

Confirmation alert accepted and processed
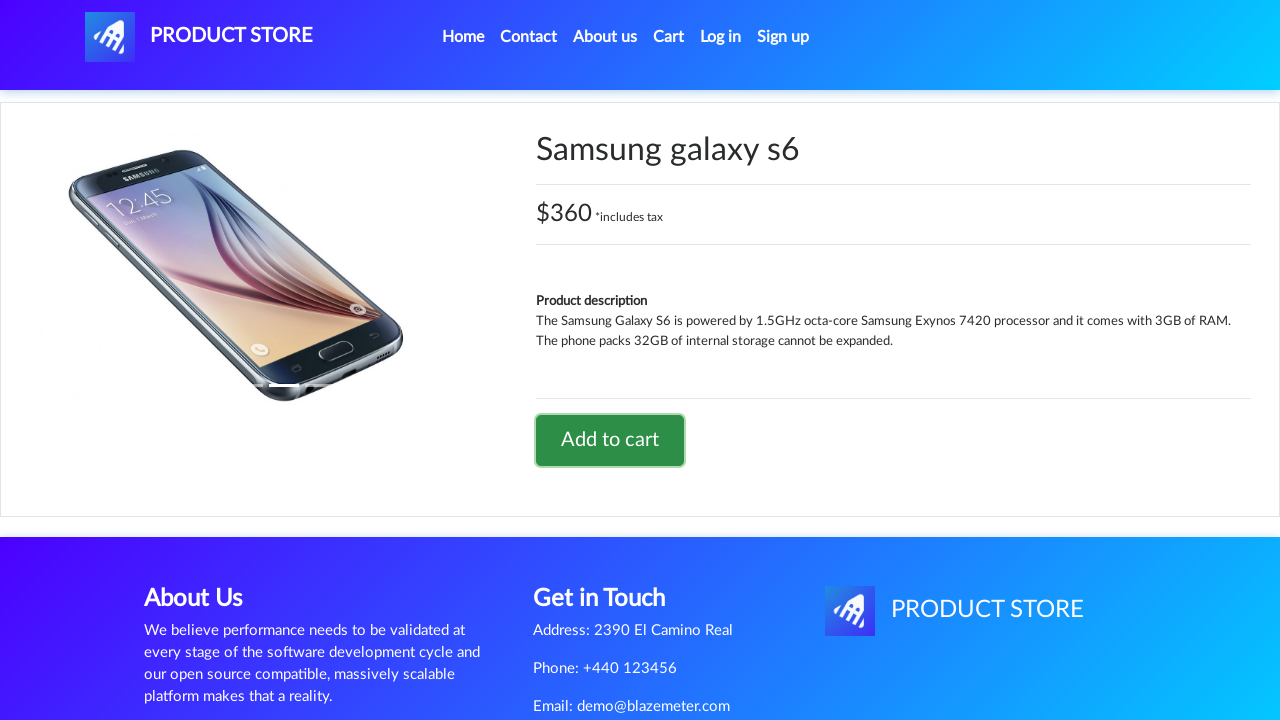

Clicked on Cart link to navigate to cart page at (669, 37) on #cartur
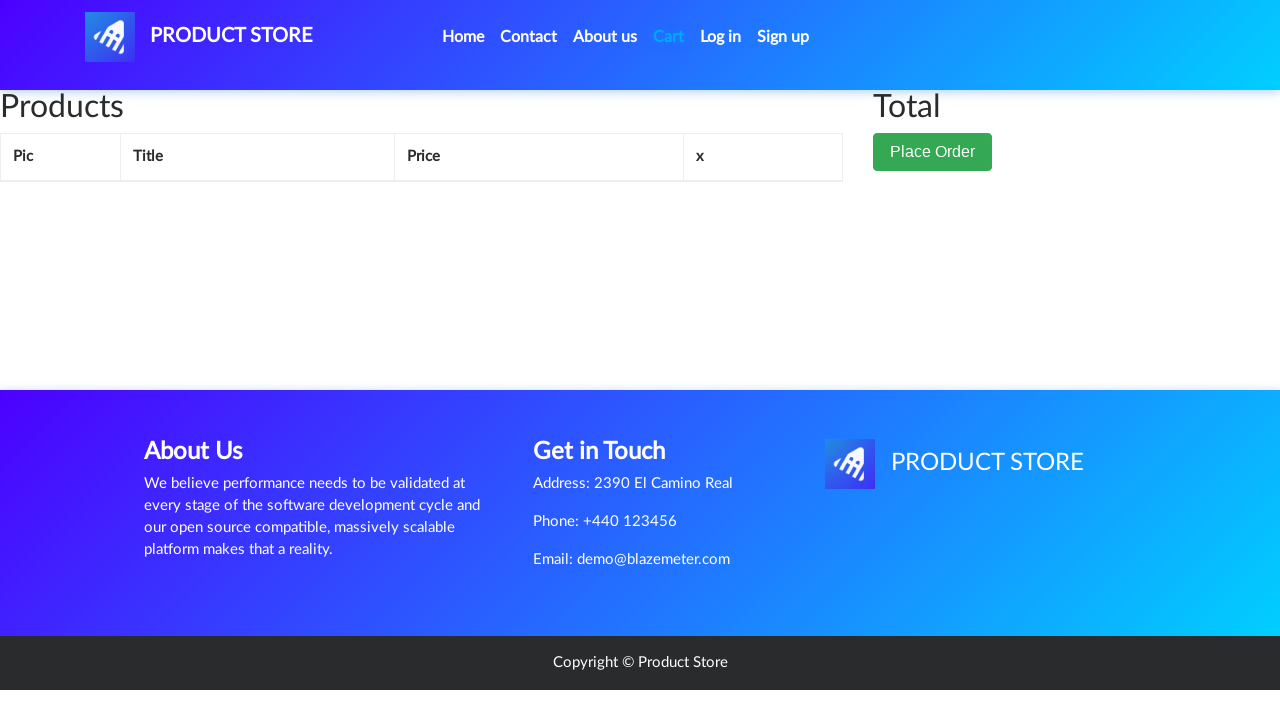

Cart page loaded with product in cart
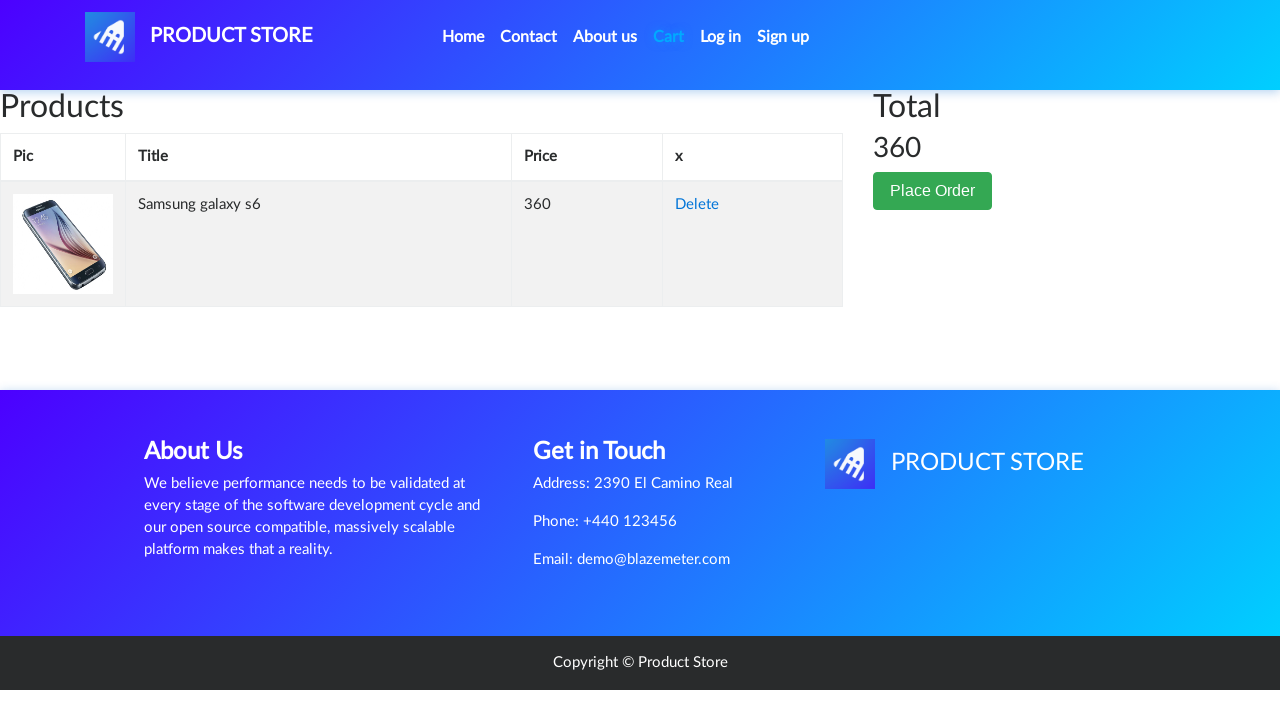

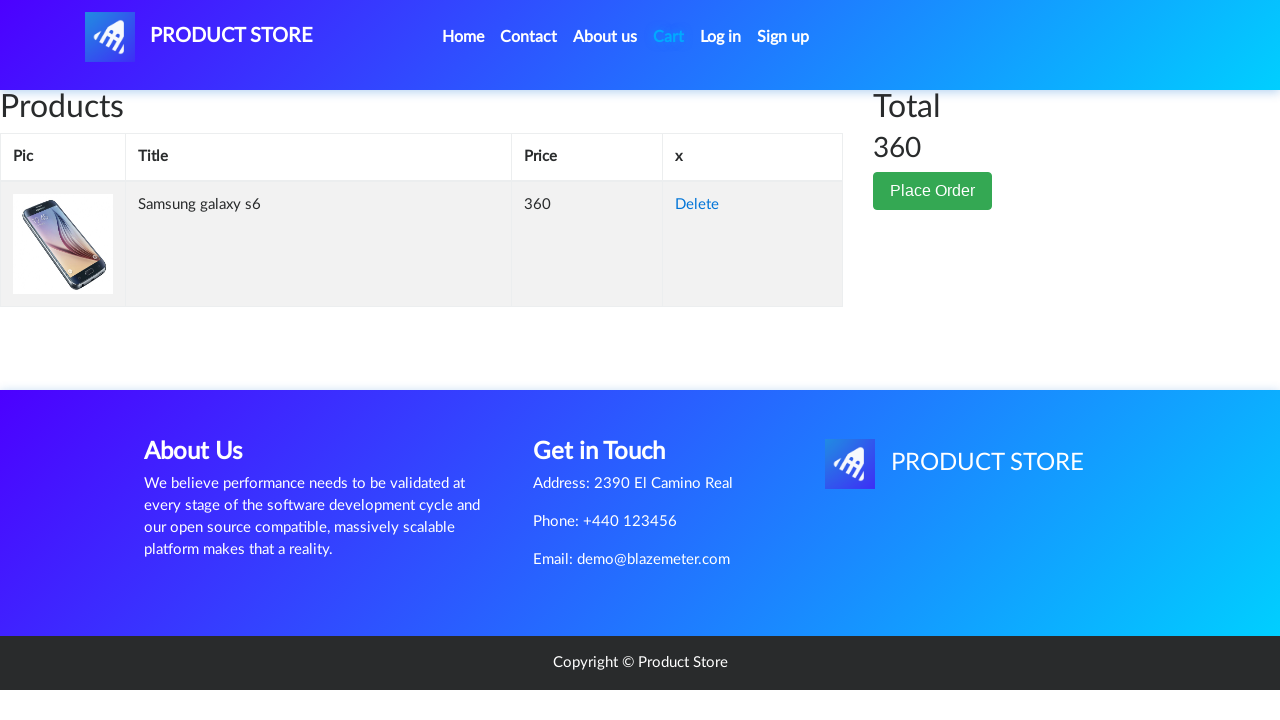